Tests the checkout process on demoblaze.com by navigating to the cart, clicking place order, filling in order details (name, country, city, credit card, expiration date), and completing the purchase.

Starting URL: https://www.demoblaze.com

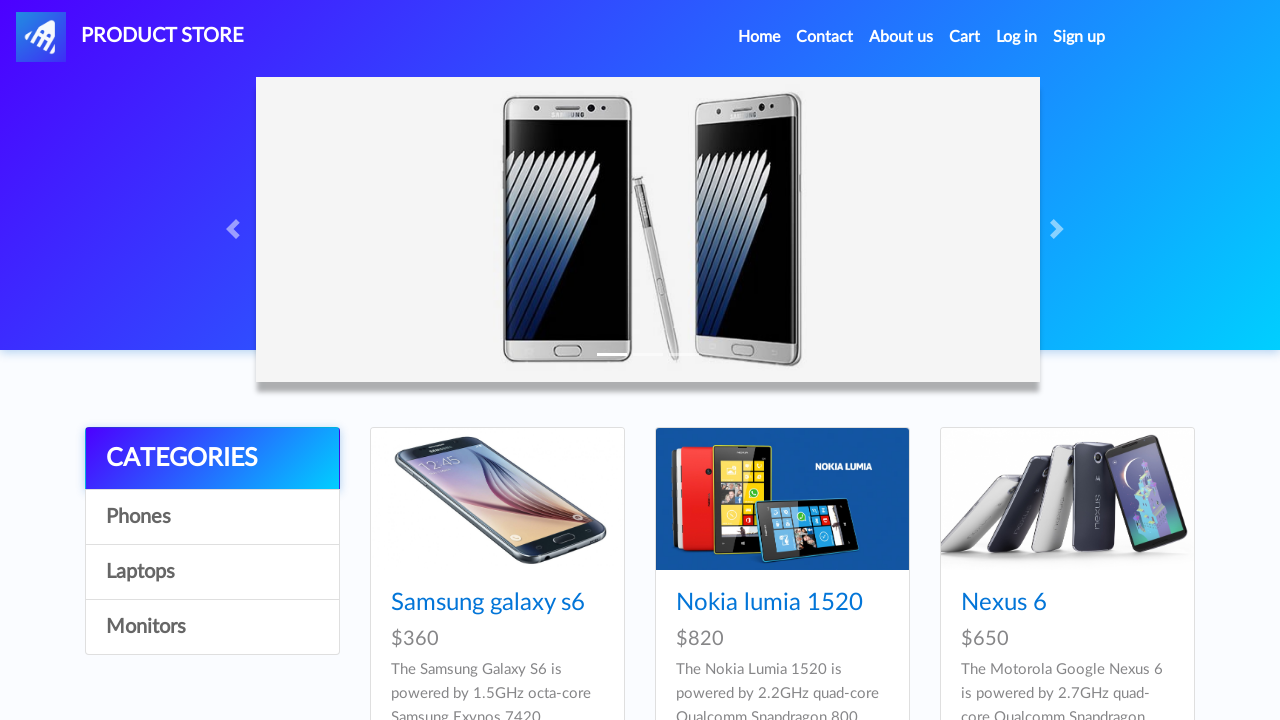

Clicked on Cart tab at (965, 37) on text=Cart
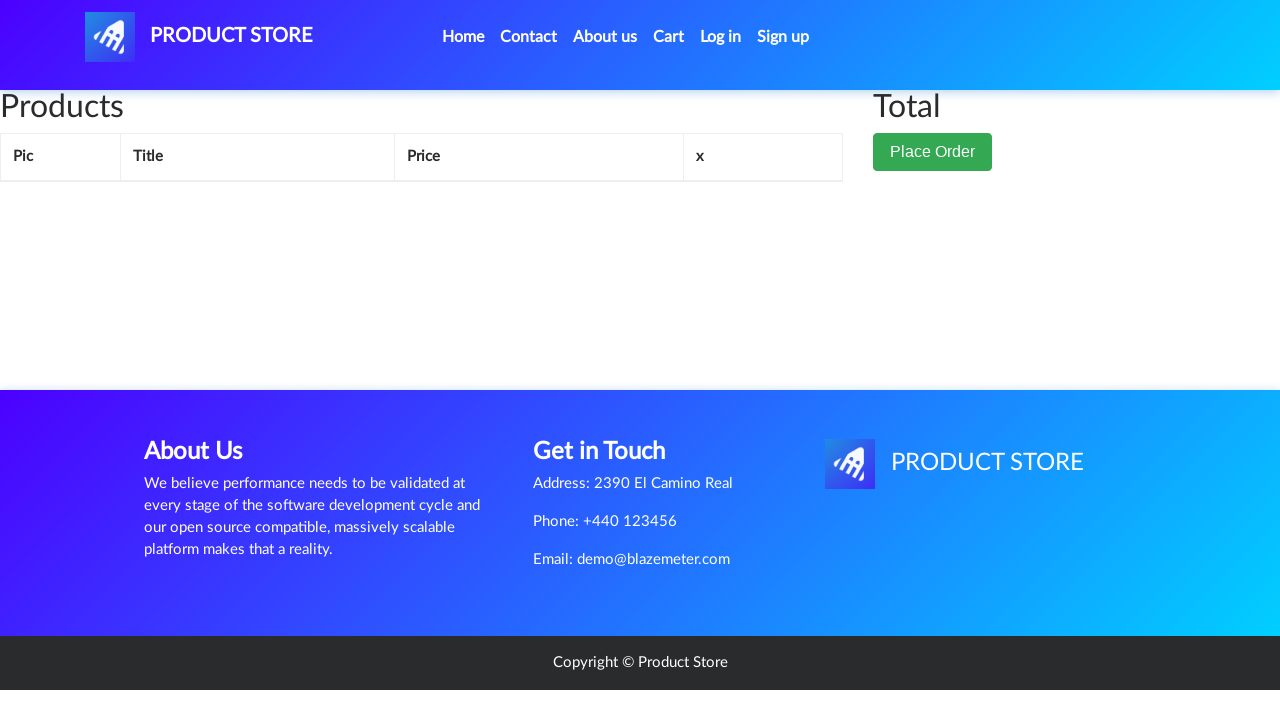

Cart page loaded (networkidle)
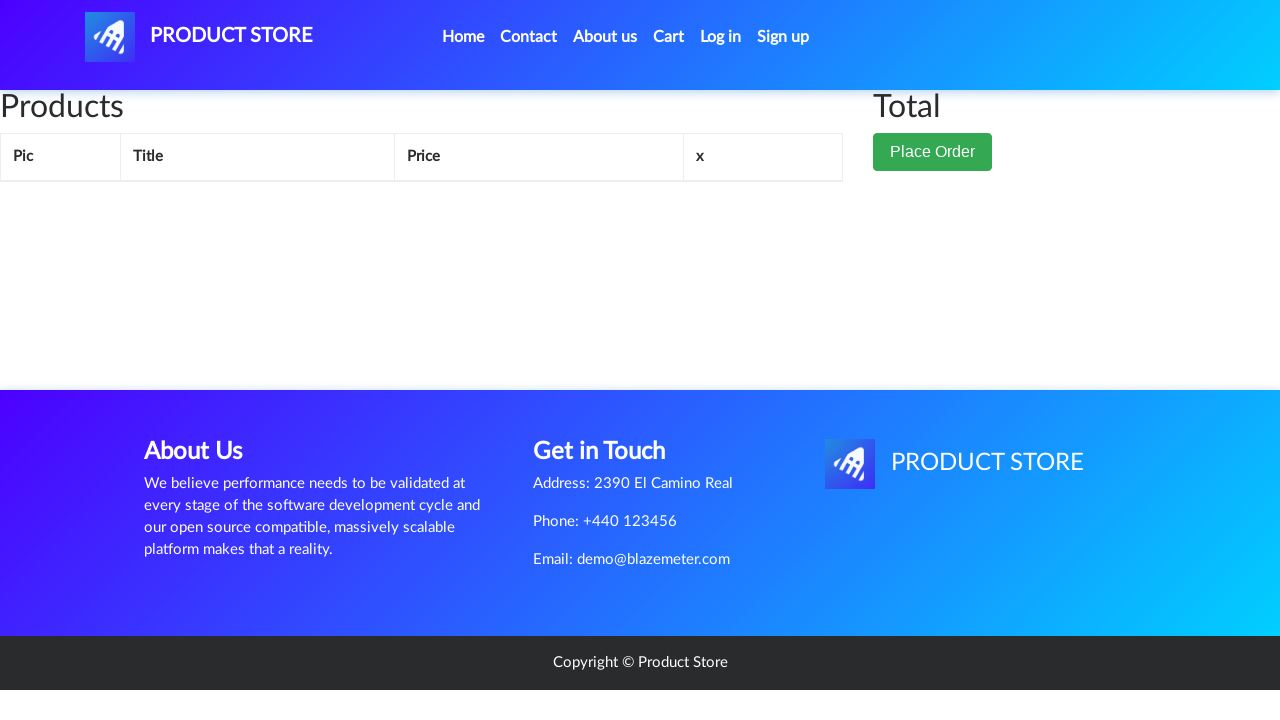

Clicked Place Order button at (933, 152) on xpath=//*[@id='page-wrapper']/div/div[2]/button
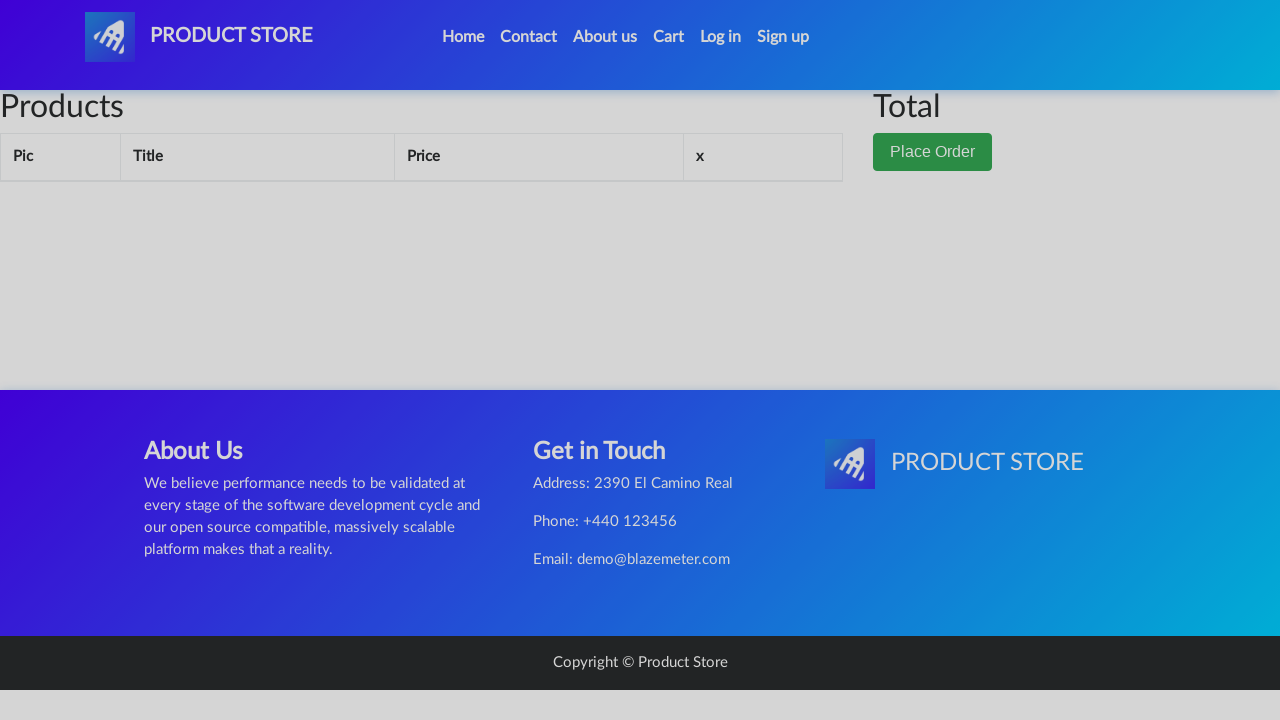

Order modal appeared
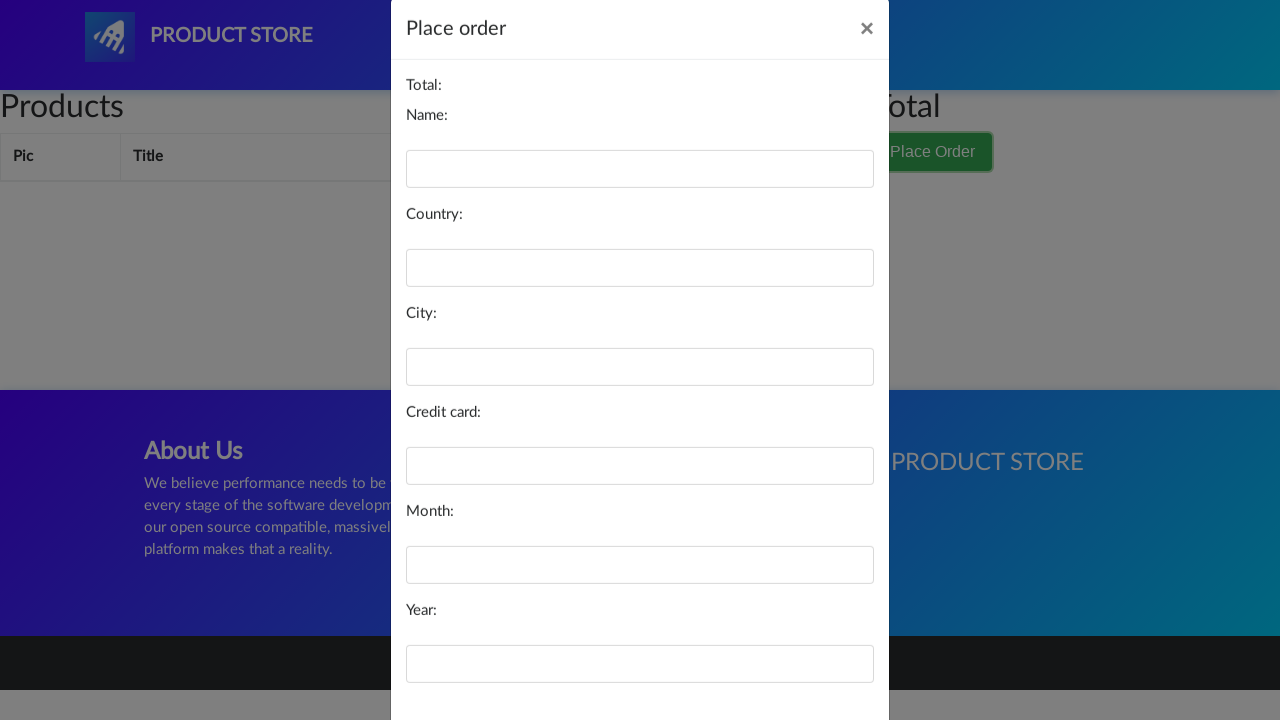

Filled name field with 'Marcus Johnson' on #name
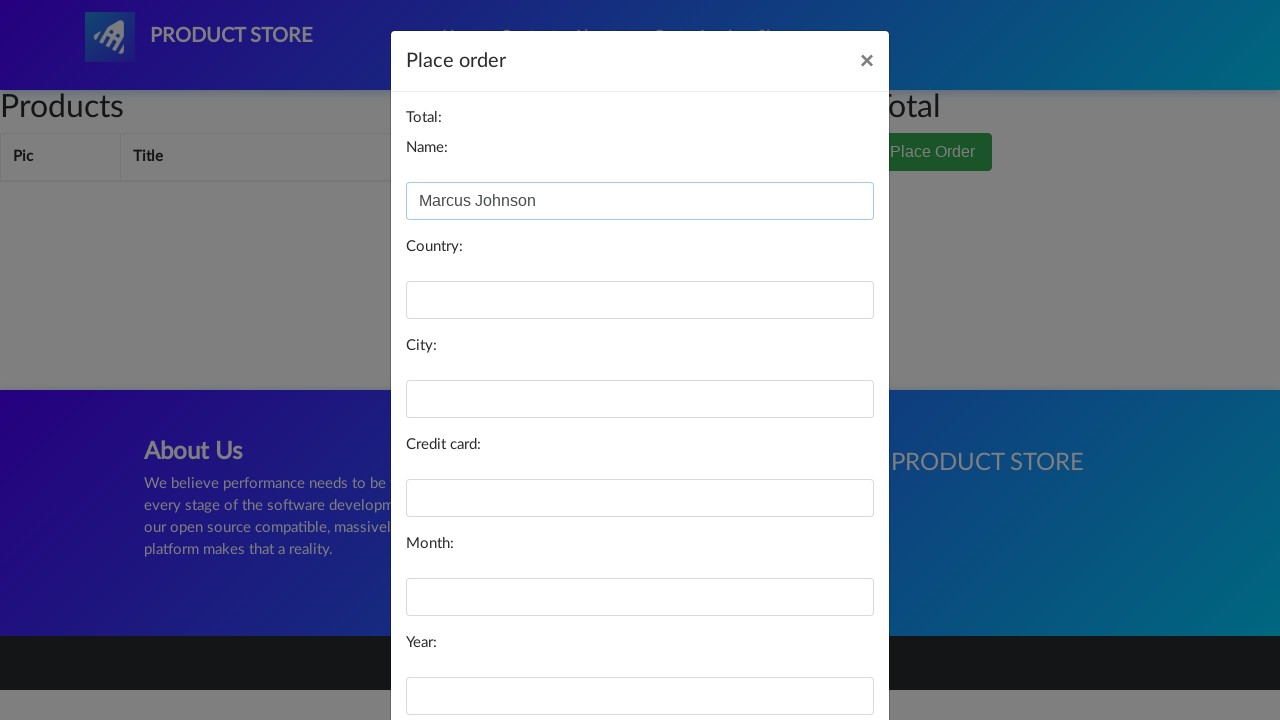

Filled country field with 'Canada' on #country
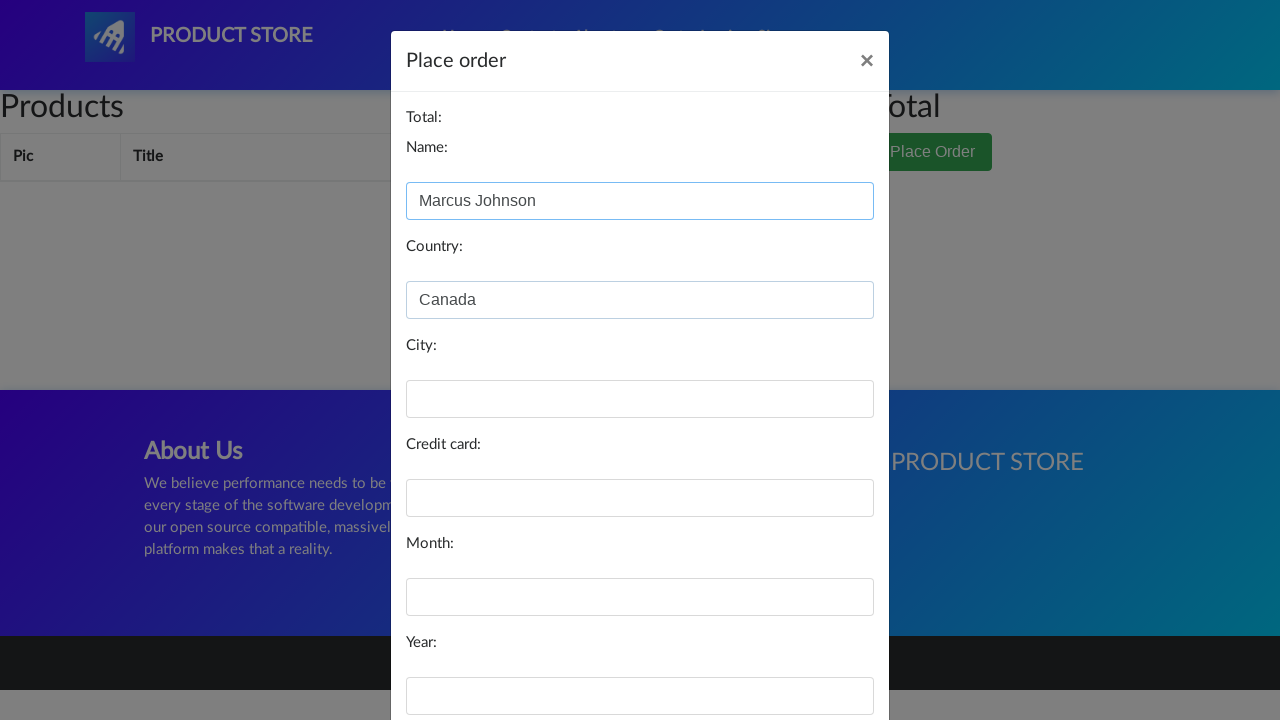

Filled city field with 'Toronto' on #city
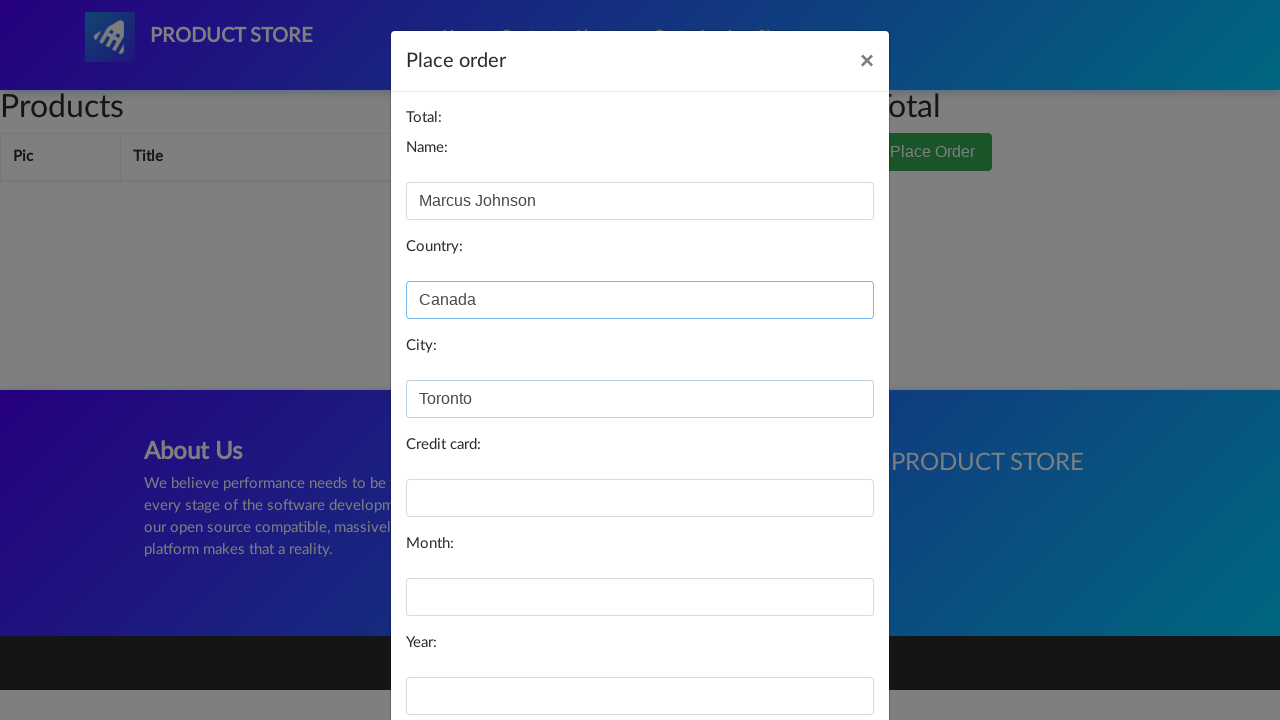

Filled credit card field with card number on #card
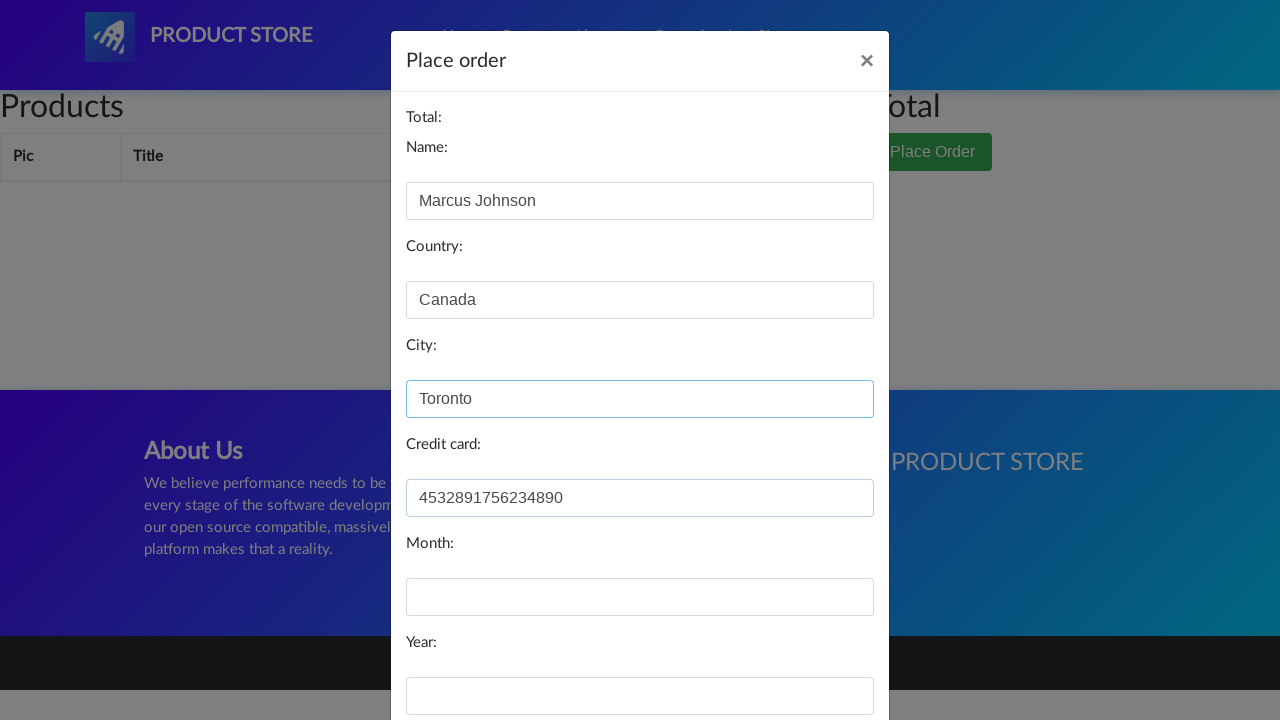

Filled expiration month field with '07' on #month
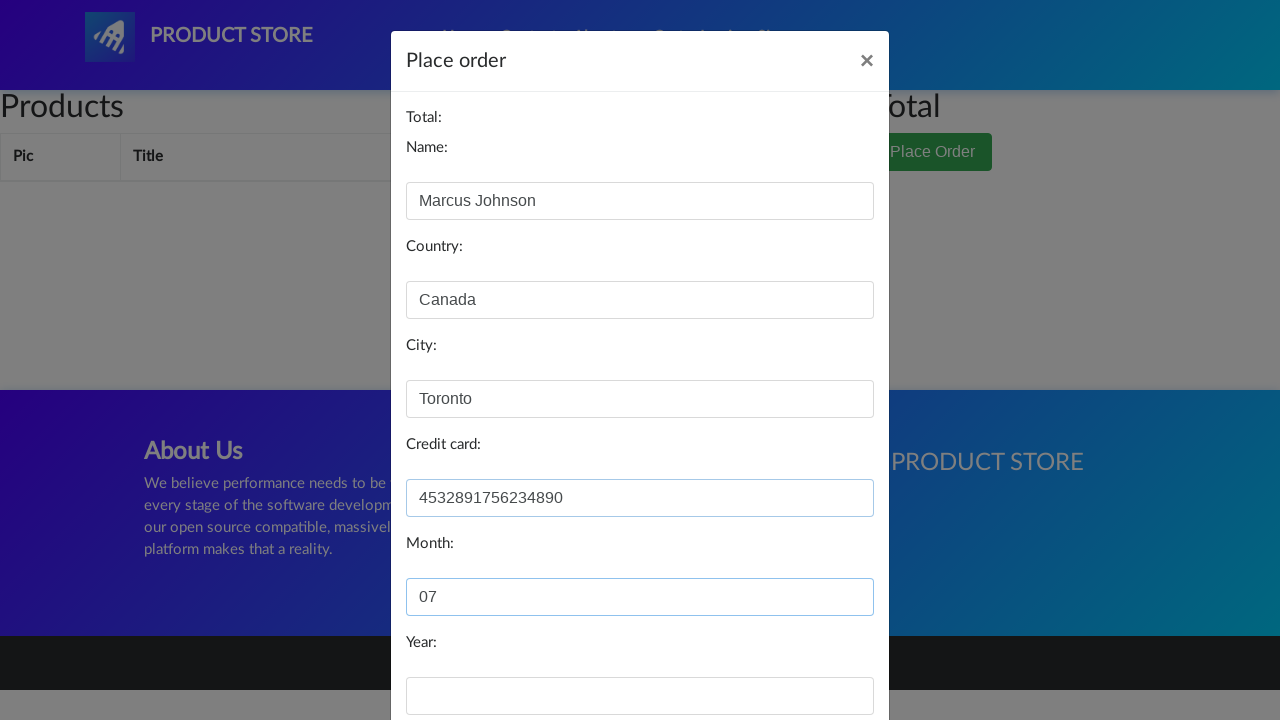

Filled expiration year field with '2025' on #year
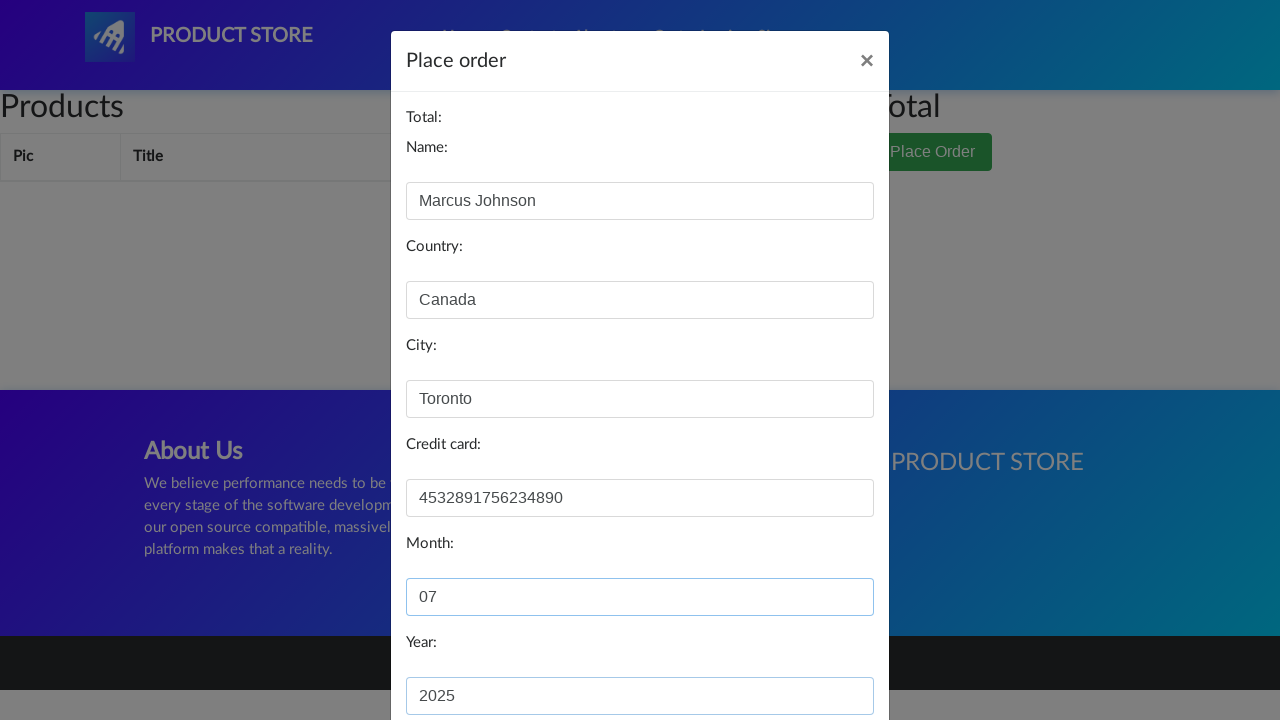

Clicked Purchase button to complete order at (823, 655) on xpath=//*[@id='orderModal']/div/div/div[3]/button[2]
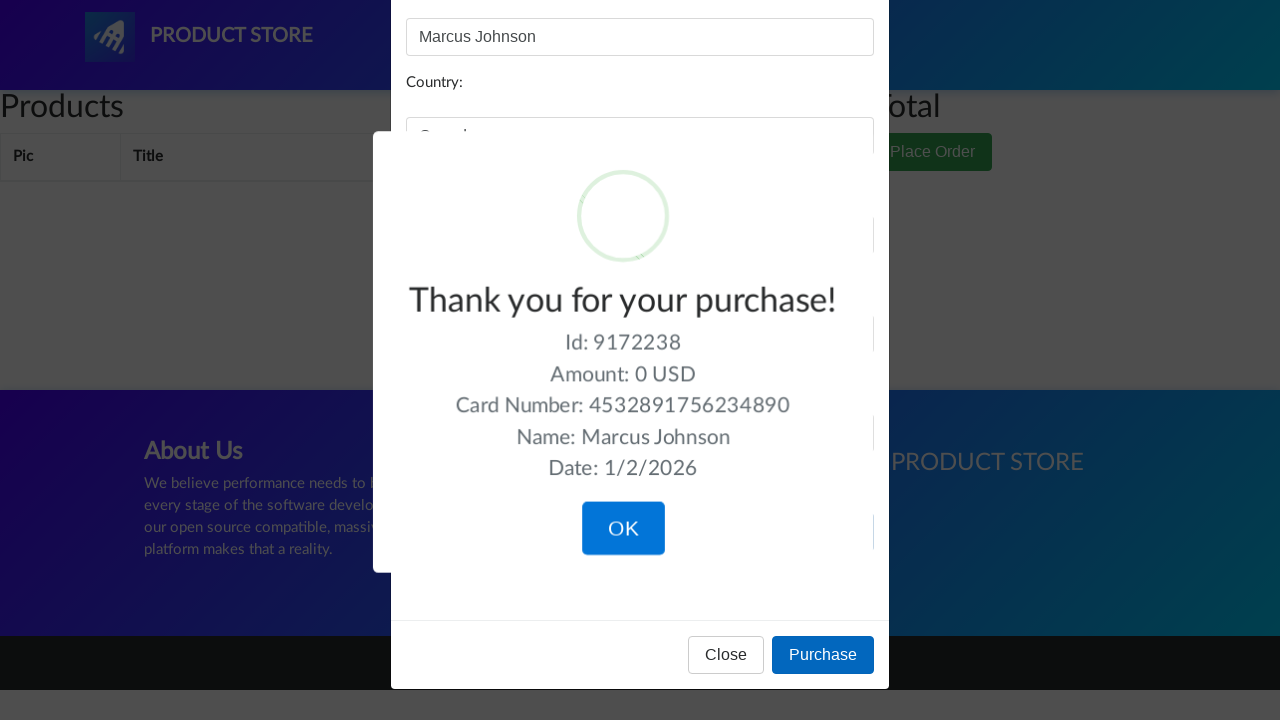

Purchase confirmation alert appeared
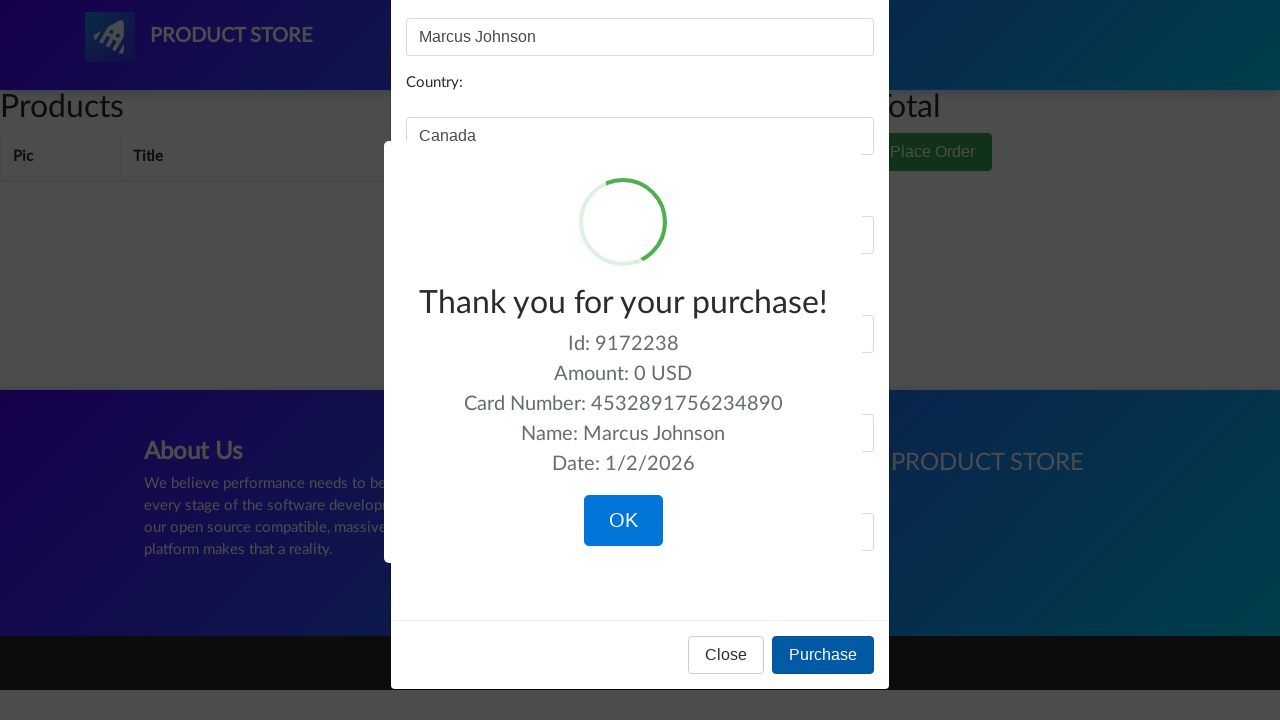

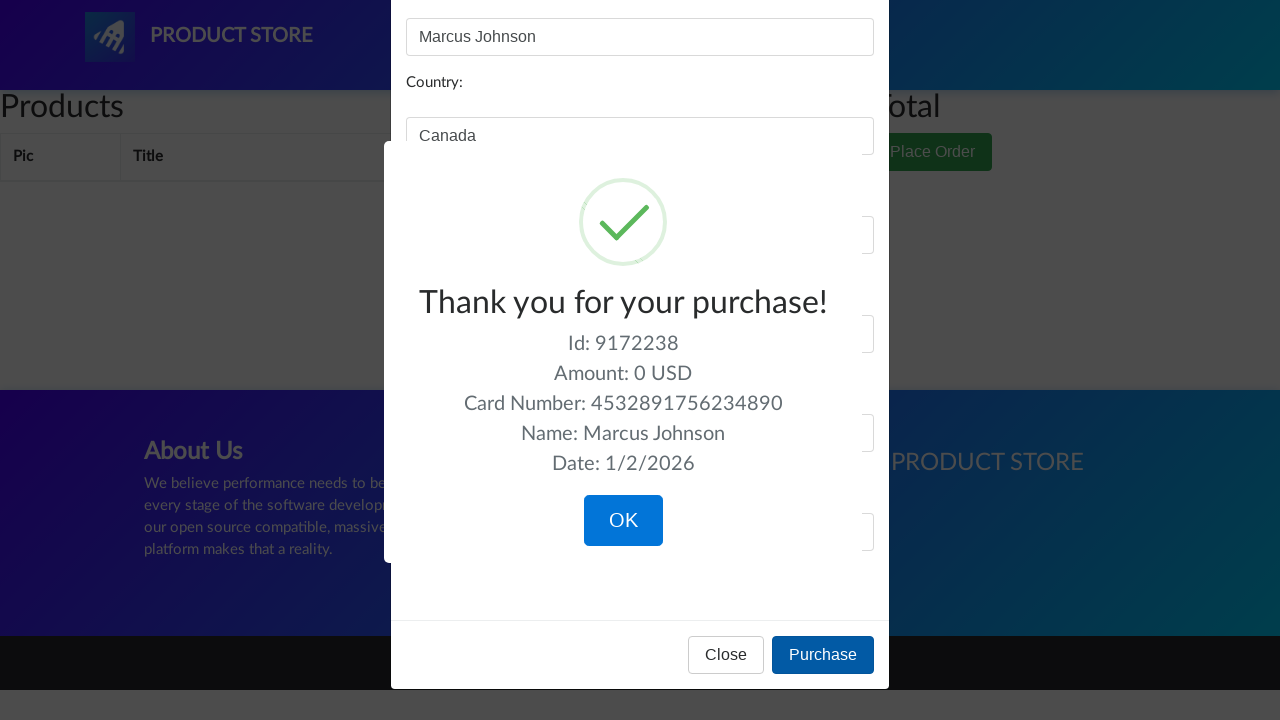